Navigates to the Applitools demo page, waits for the login window to load, clicks the Log In button, and waits for the app page to load.

Starting URL: https://demo.applitools.com

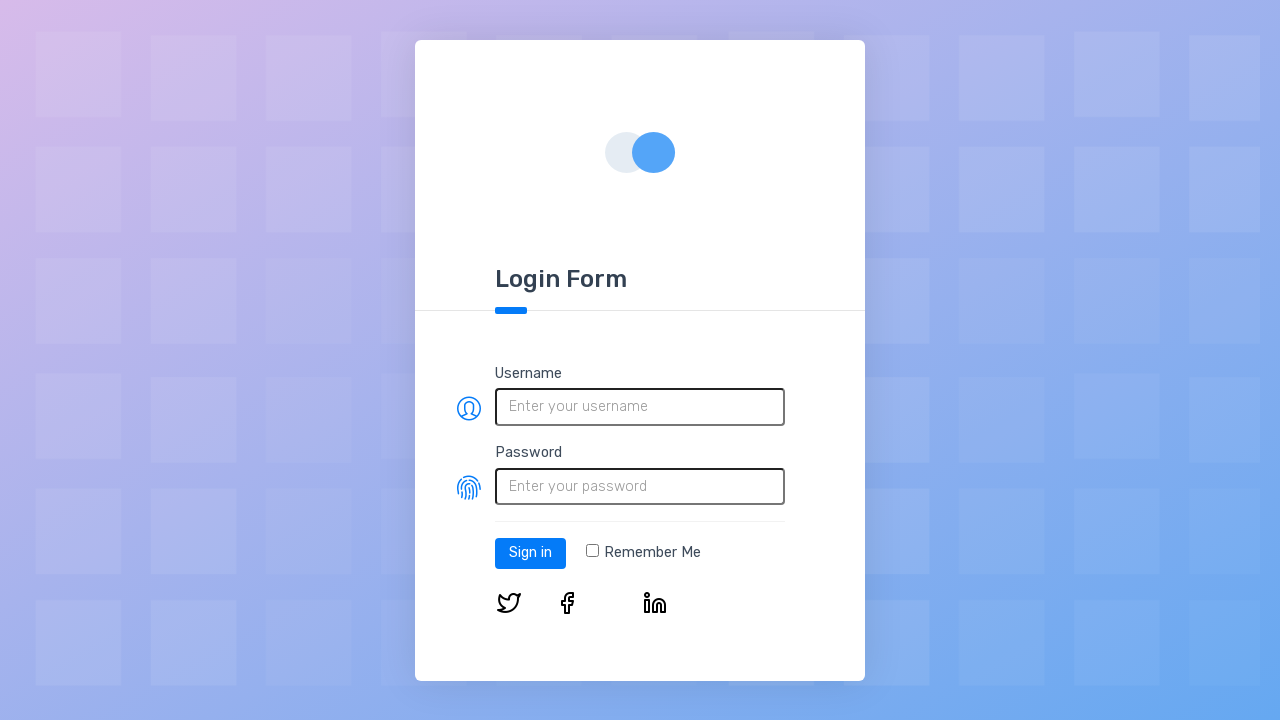

Navigated to Applitools demo page
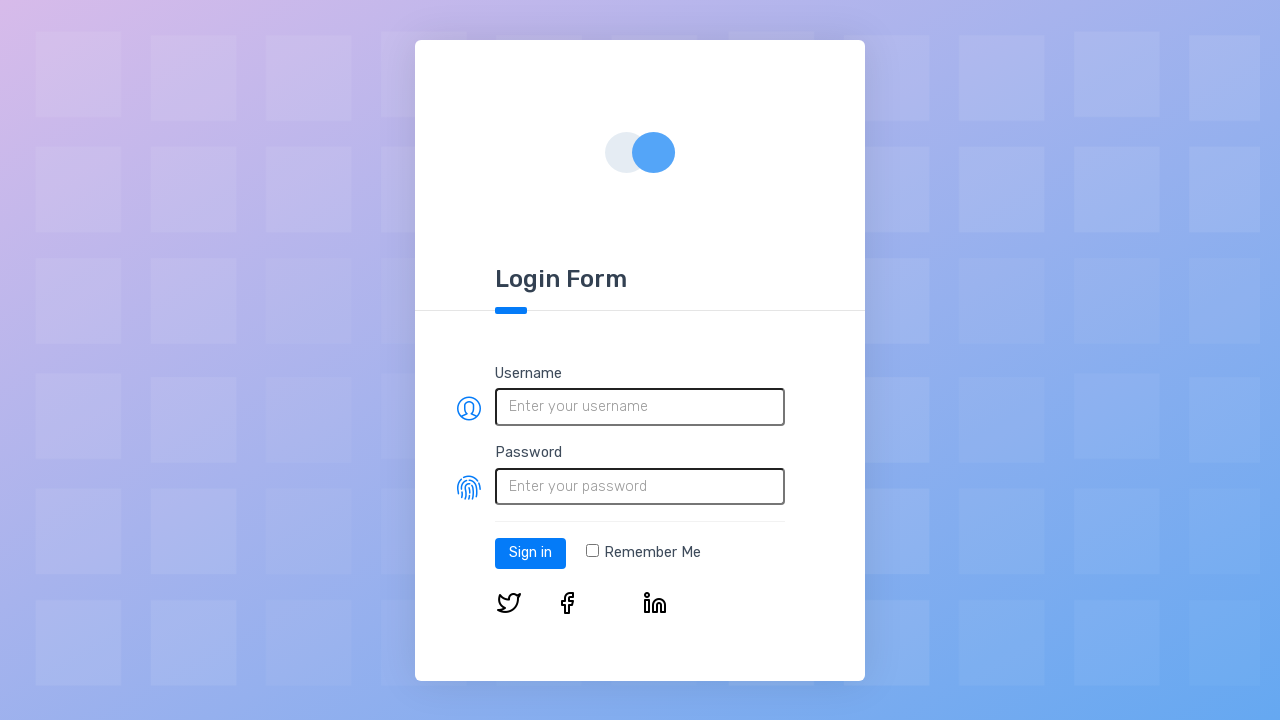

Login window loaded and network idle
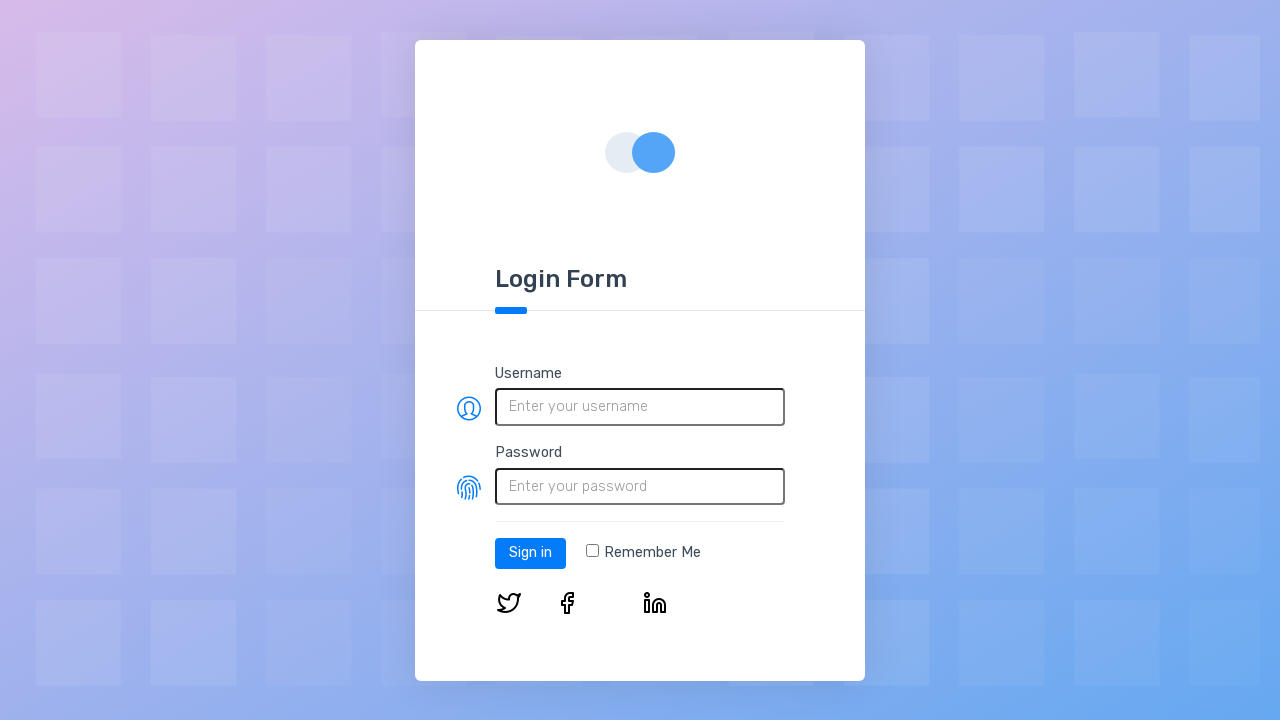

Clicked Log In button at (530, 553) on #log-in
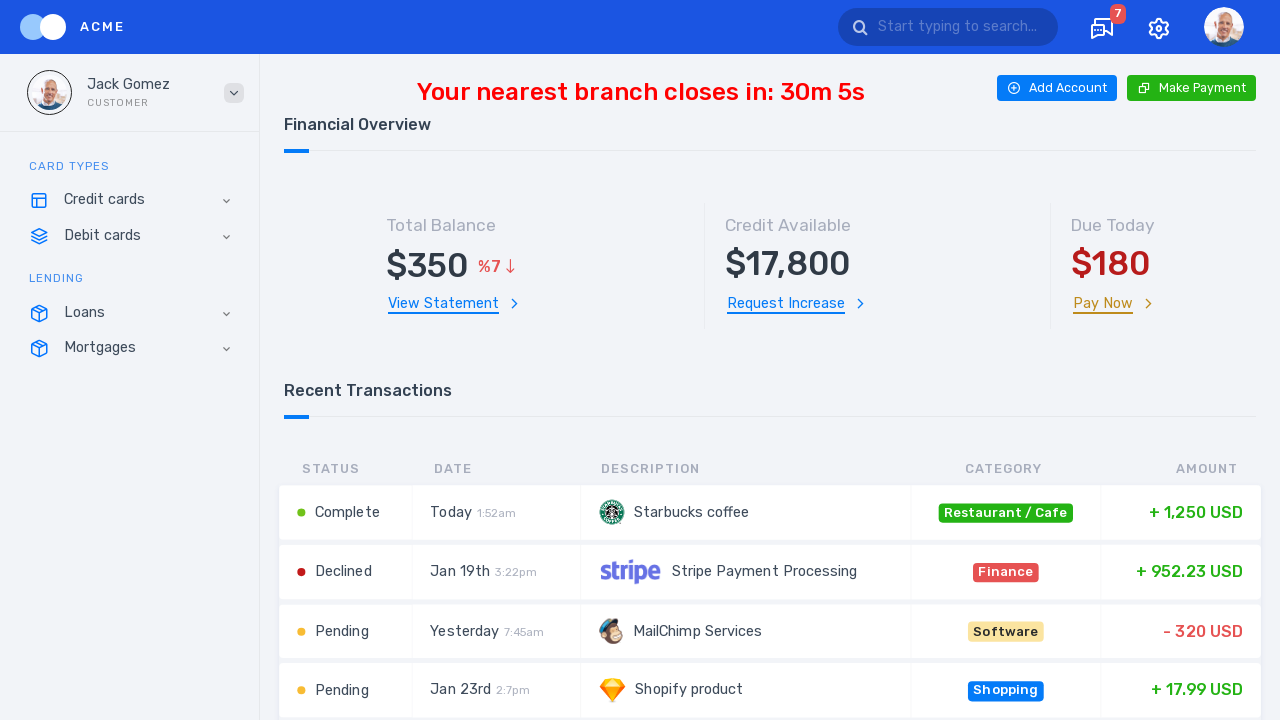

App page loaded after login
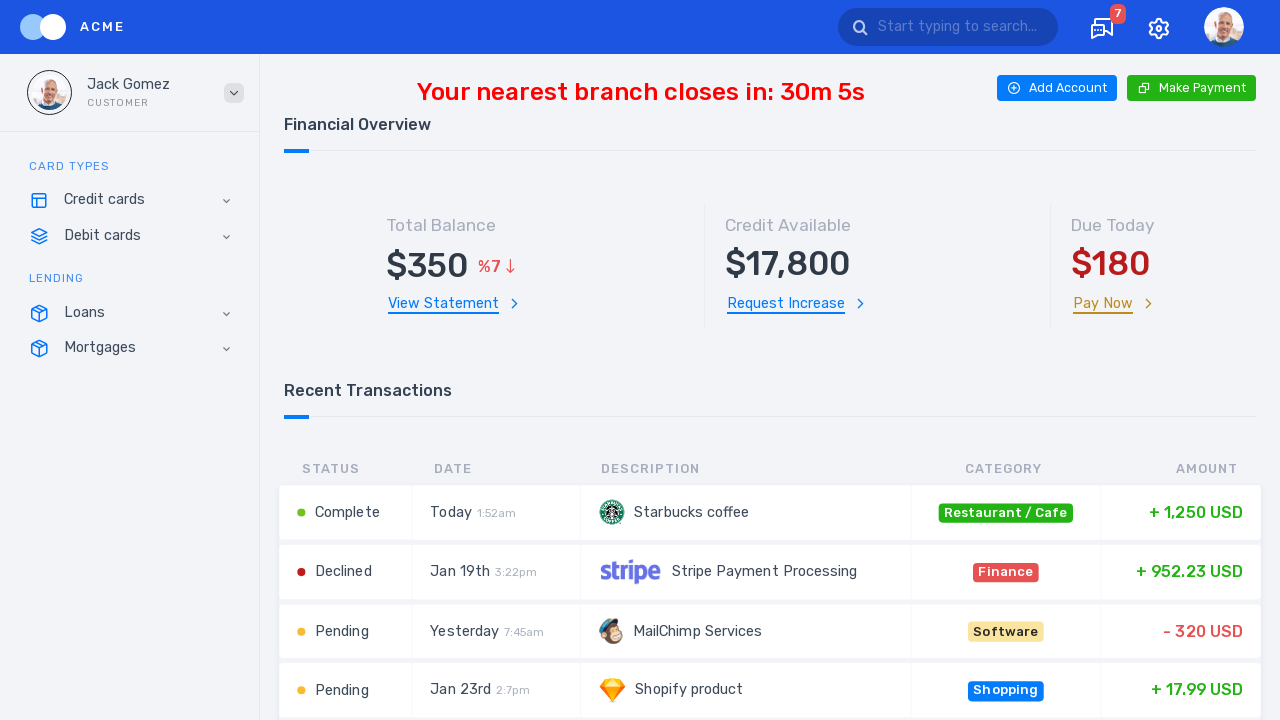

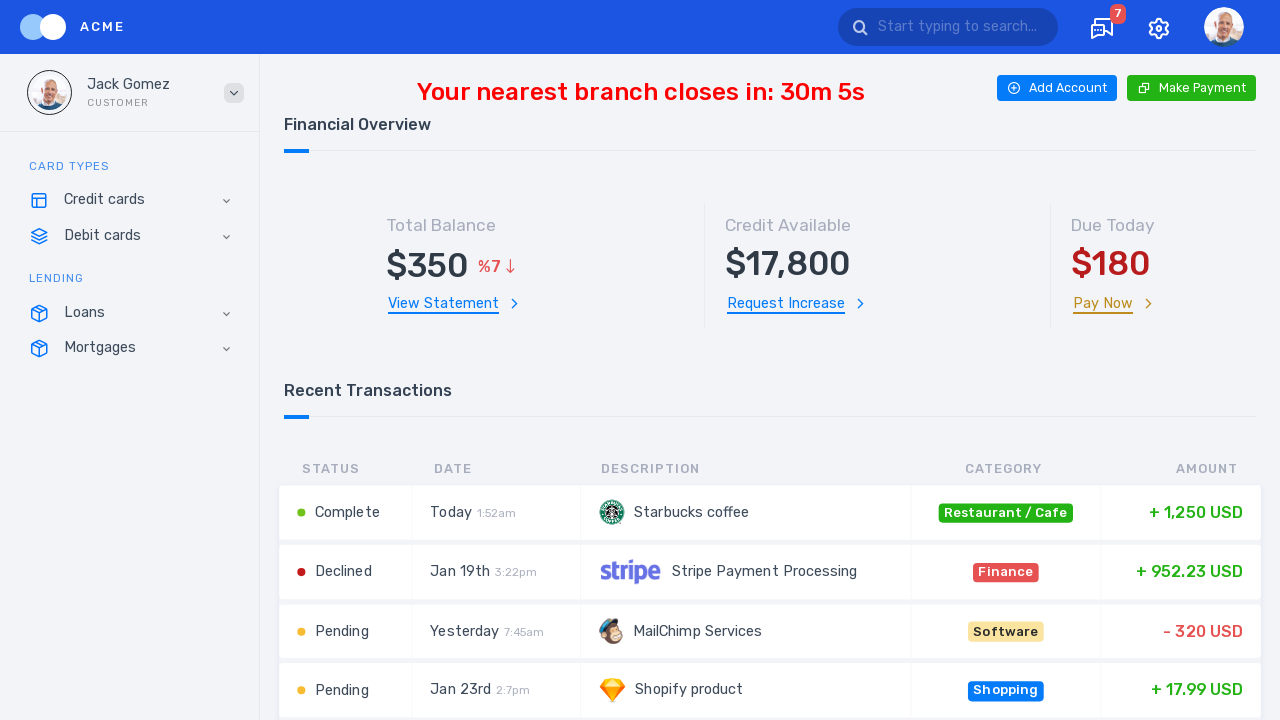